Tests add/remove elements functionality by adding multiple elements and then deleting some of them

Starting URL: https://the-internet.herokuapp.com/

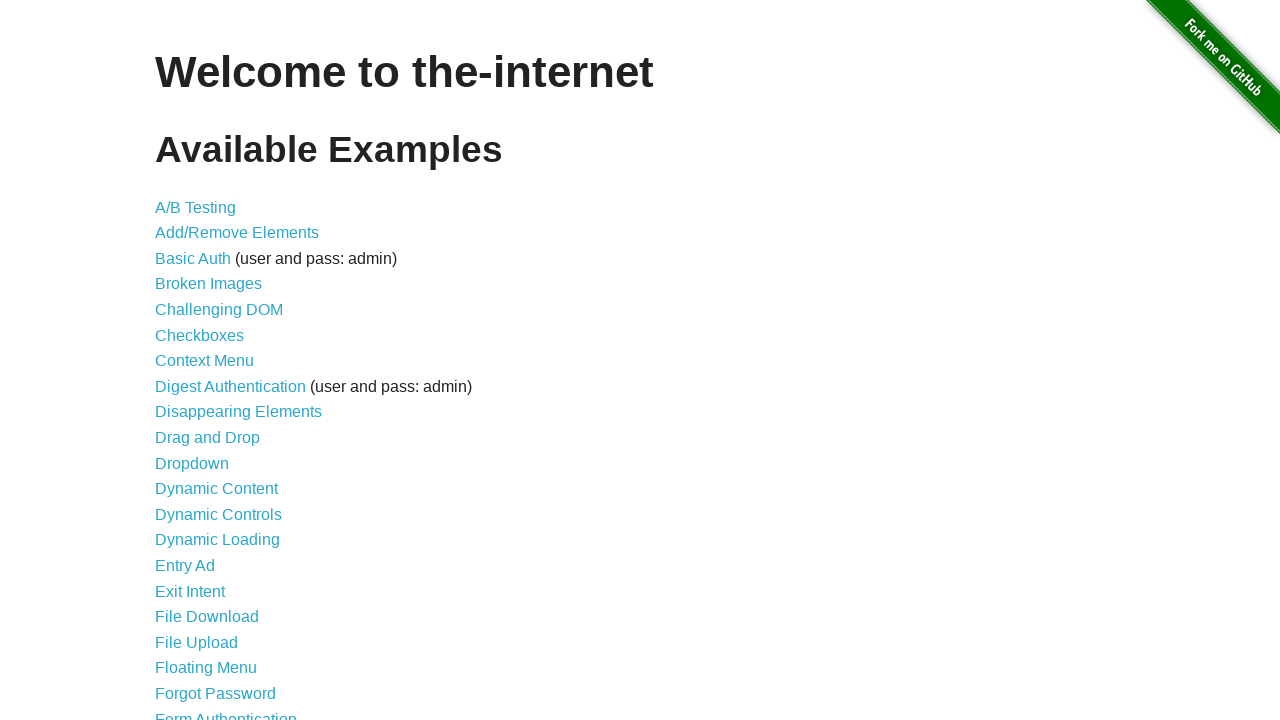

Clicked link to navigate to add/remove elements page at (237, 233) on xpath=//a[@href='/add_remove_elements/']
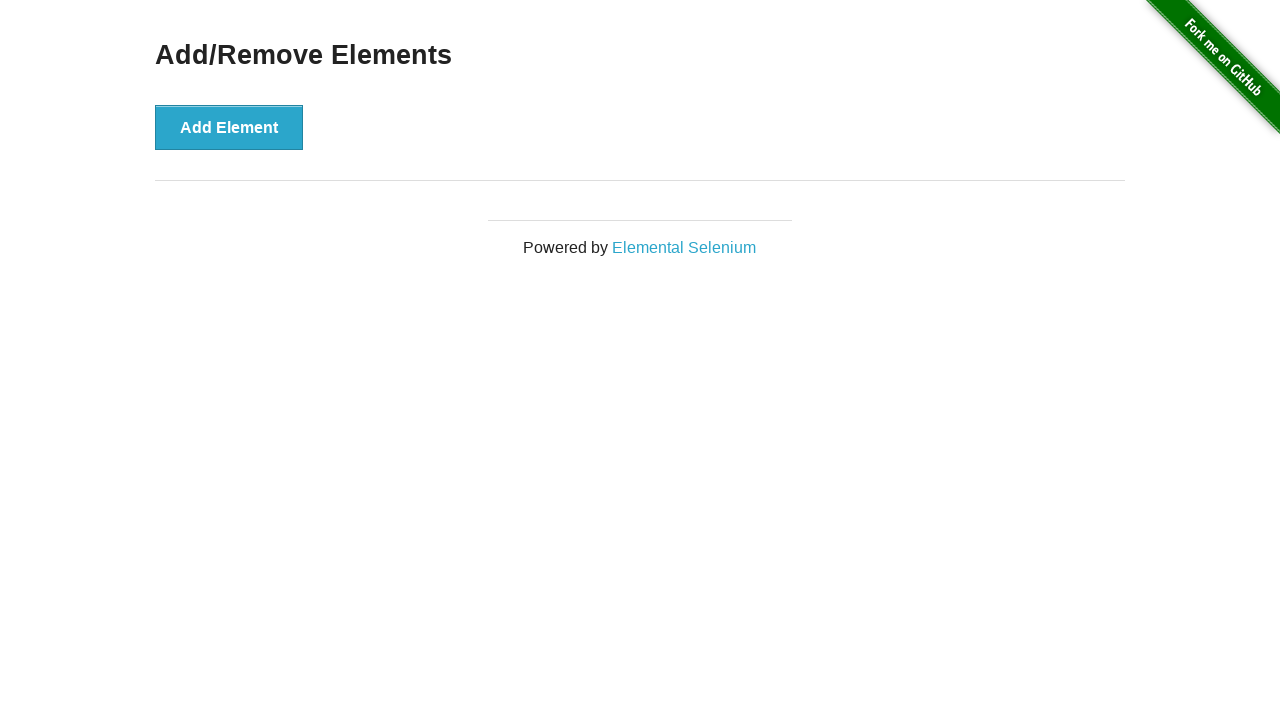

Verified page header shows 'Add/Remove Elements'
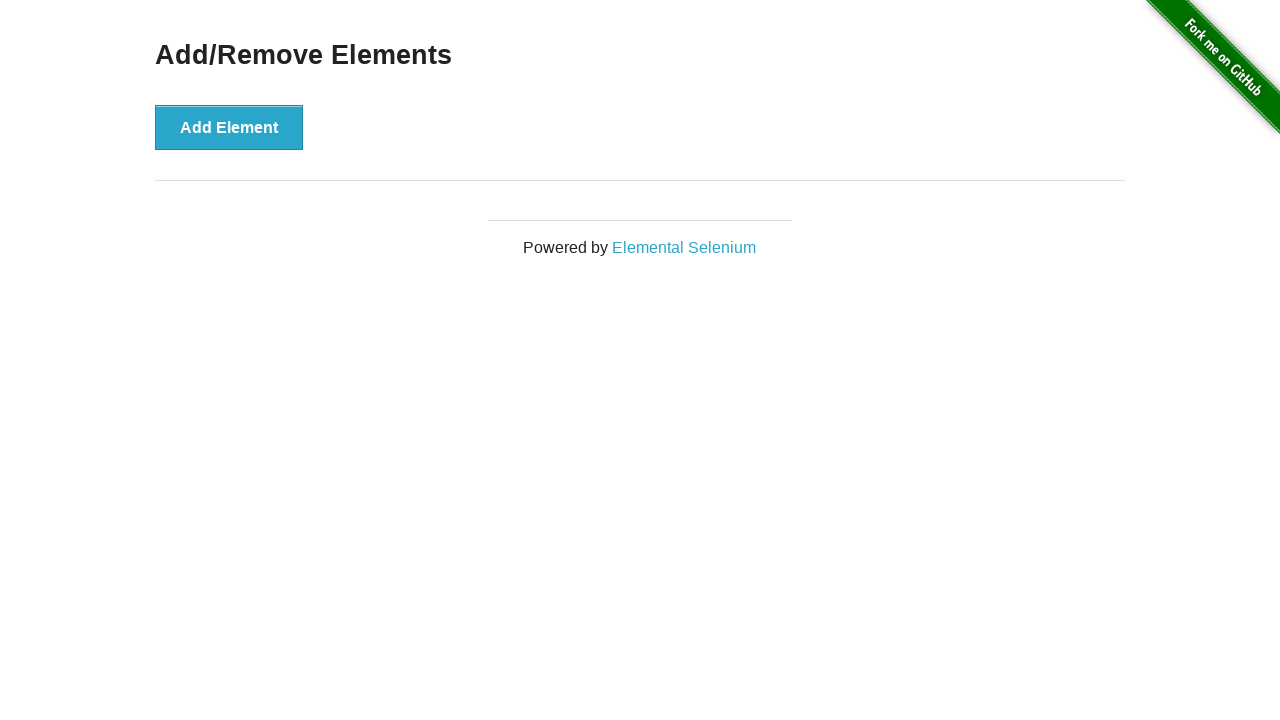

Verified 'Add Element' button is visible
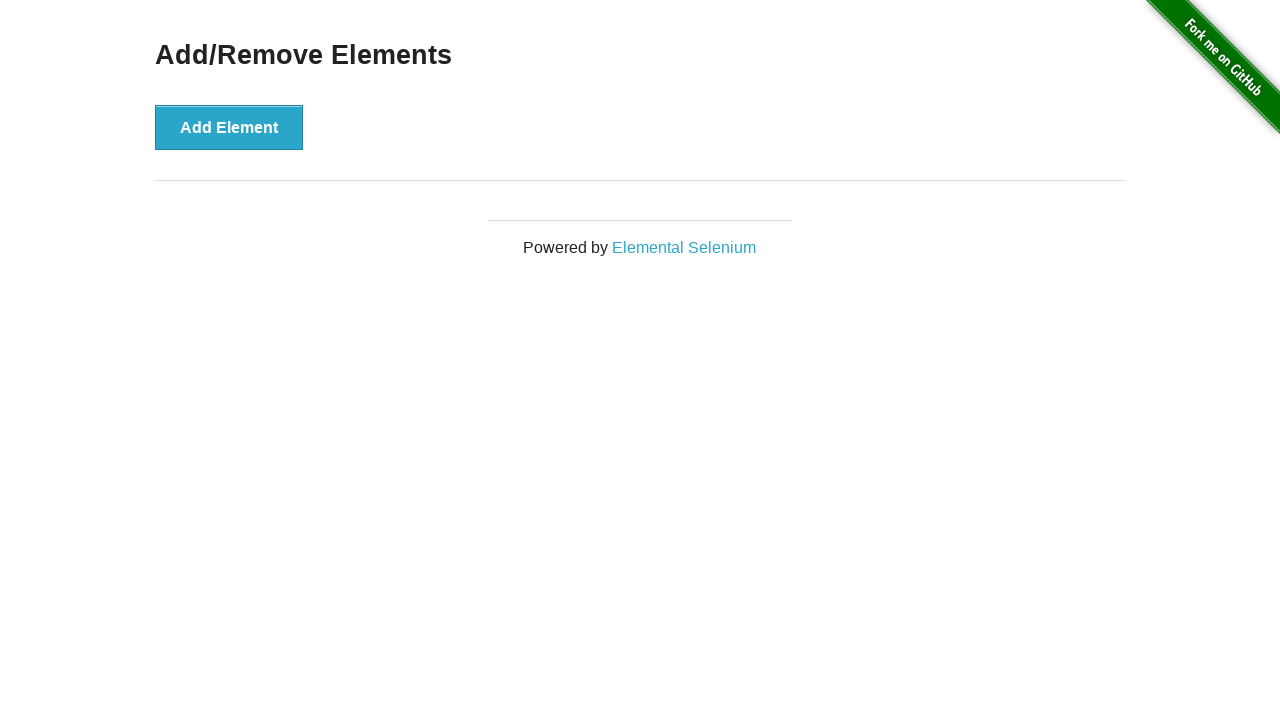

Clicked 'Add Element' button once at (229, 127) on xpath=//button[text()='Add Element']
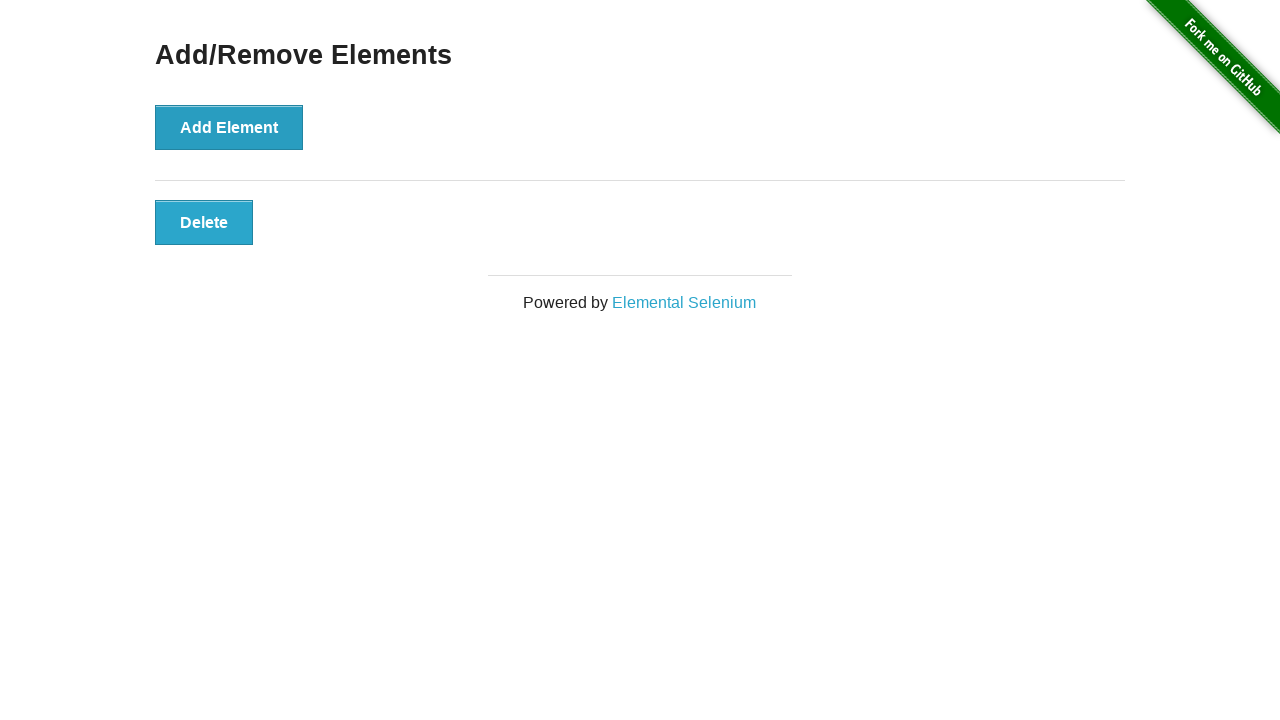

Verified one delete button exists after adding one element
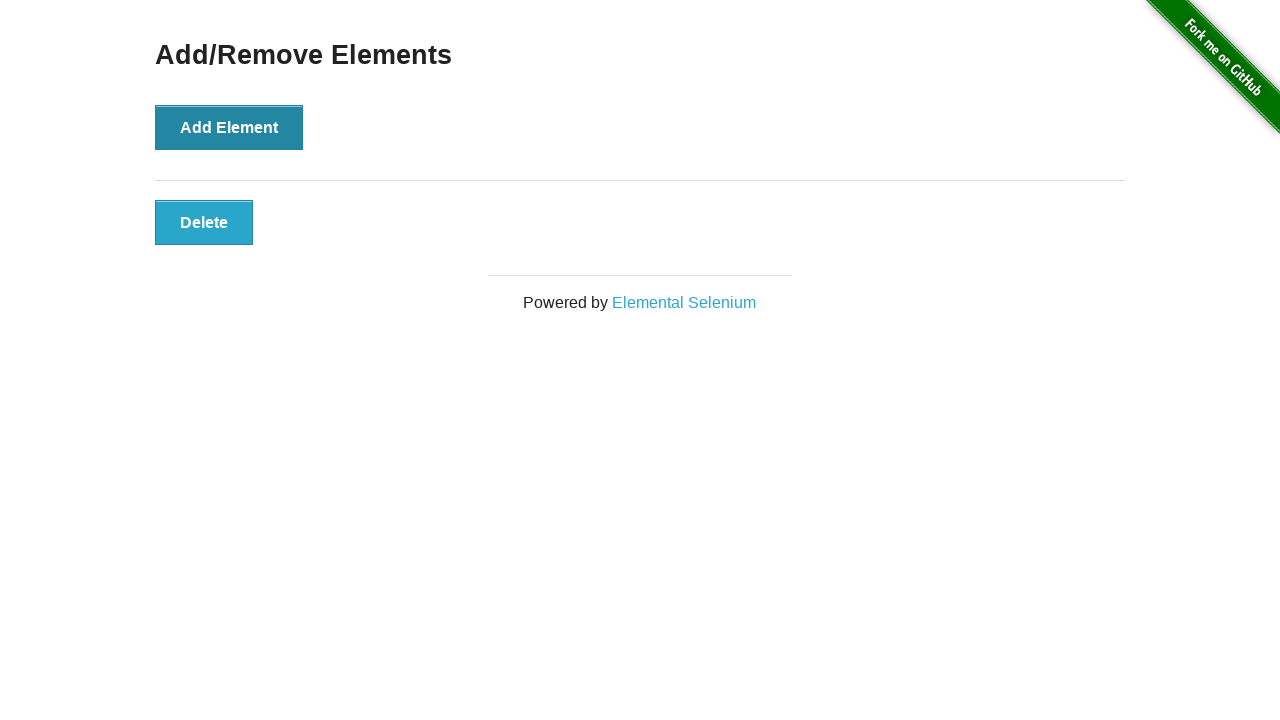

Clicked 'Add Element' button (2nd click) at (229, 127) on xpath=//button[text()='Add Element']
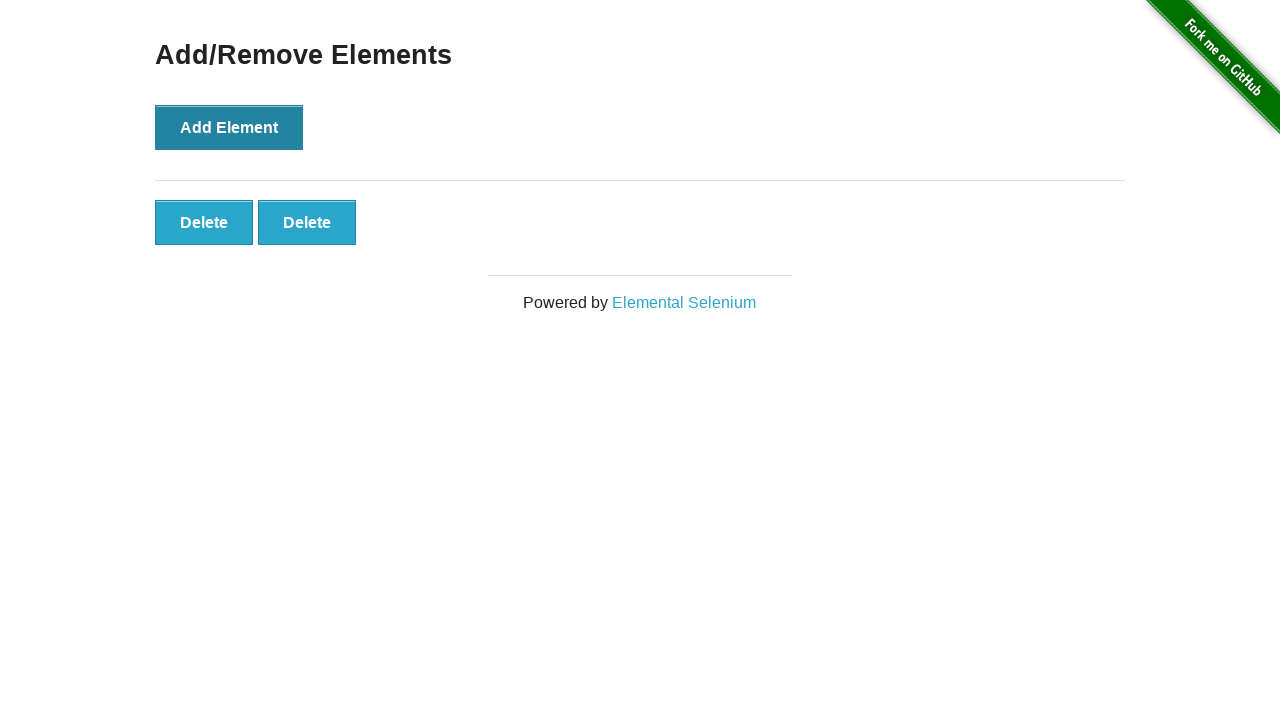

Clicked 'Add Element' button (3rd click) at (229, 127) on xpath=//button[text()='Add Element']
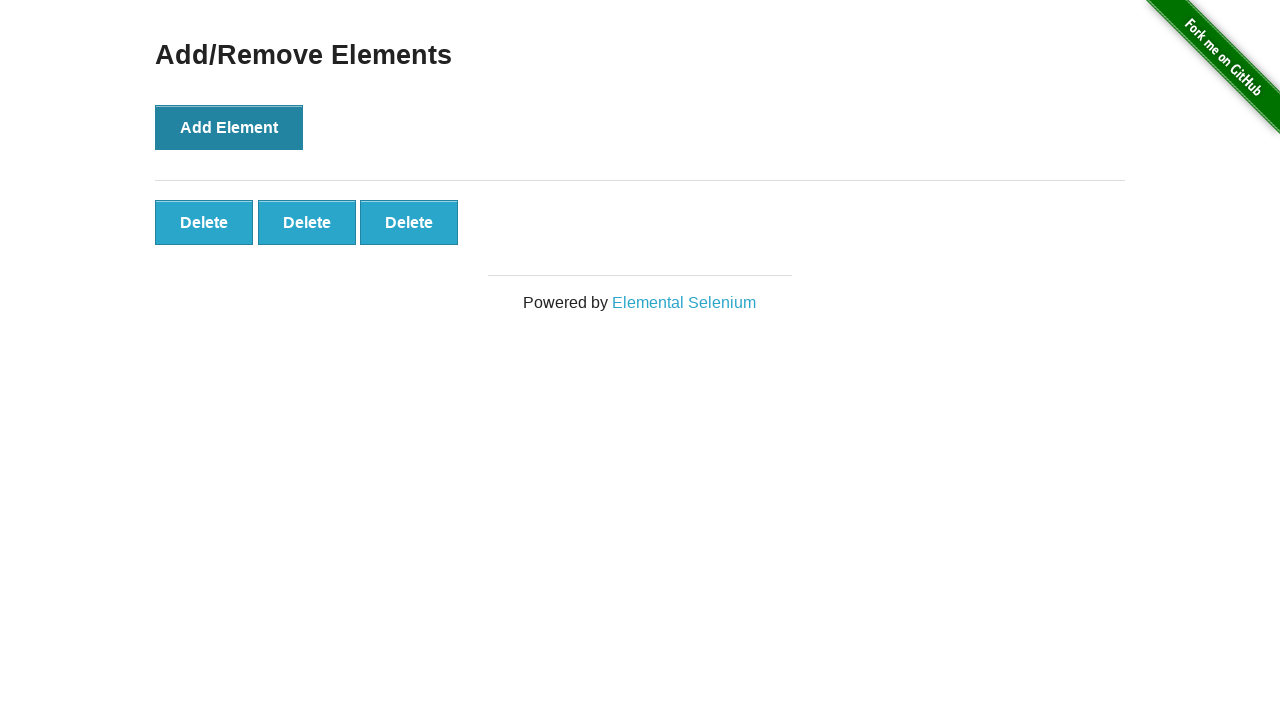

Clicked 'Add Element' button (4th click) at (229, 127) on xpath=//button[text()='Add Element']
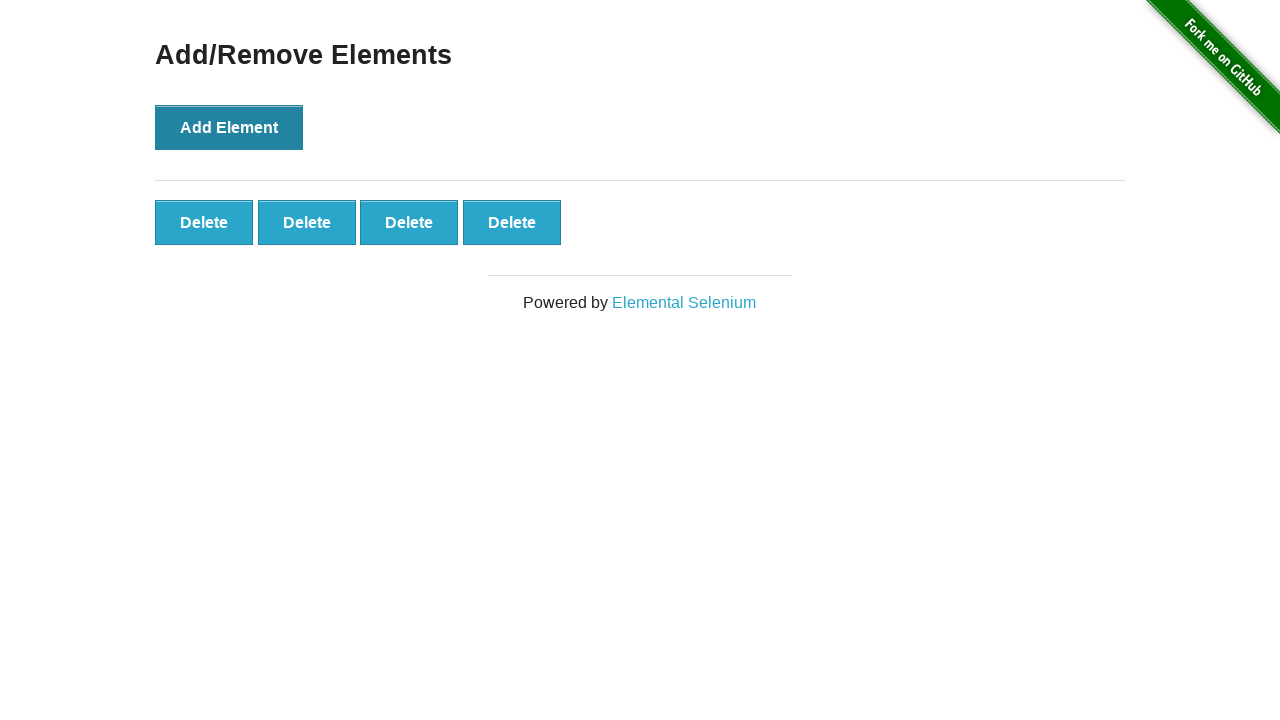

Verified four delete buttons exist after adding four elements
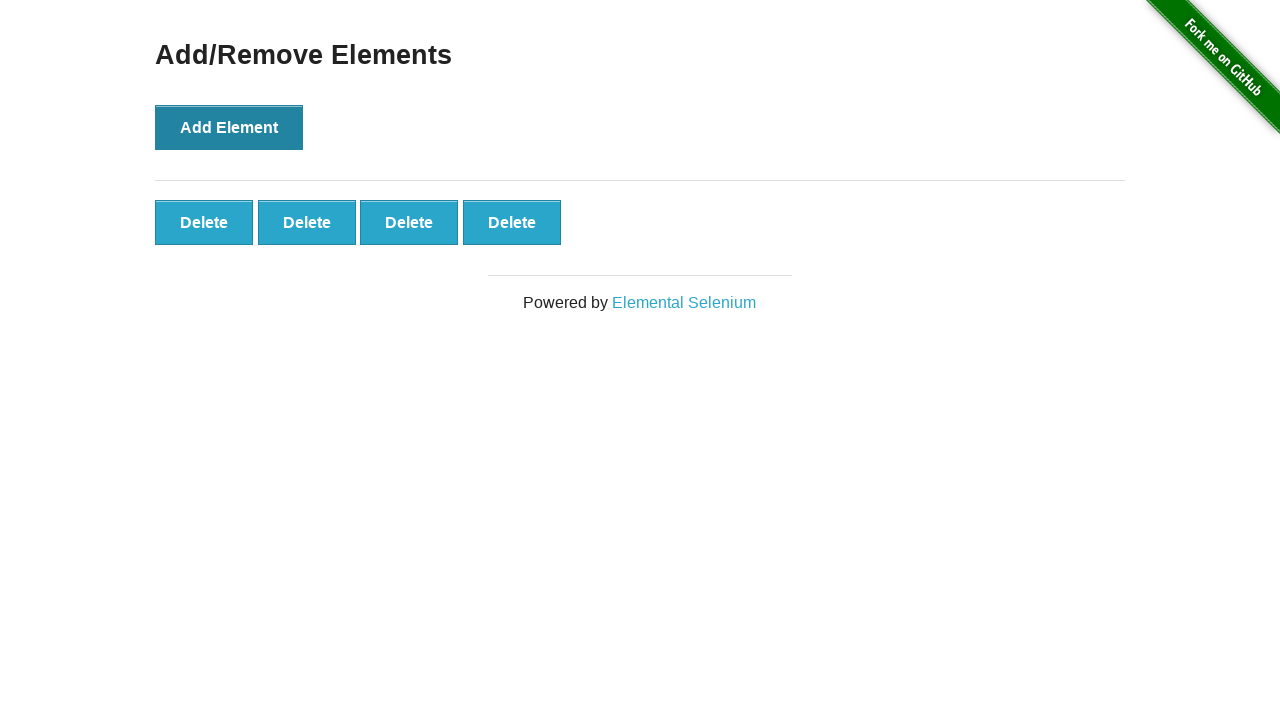

Clicked delete button at index 3 at (512, 222) on xpath=//button[text()='Delete'] >> nth=3
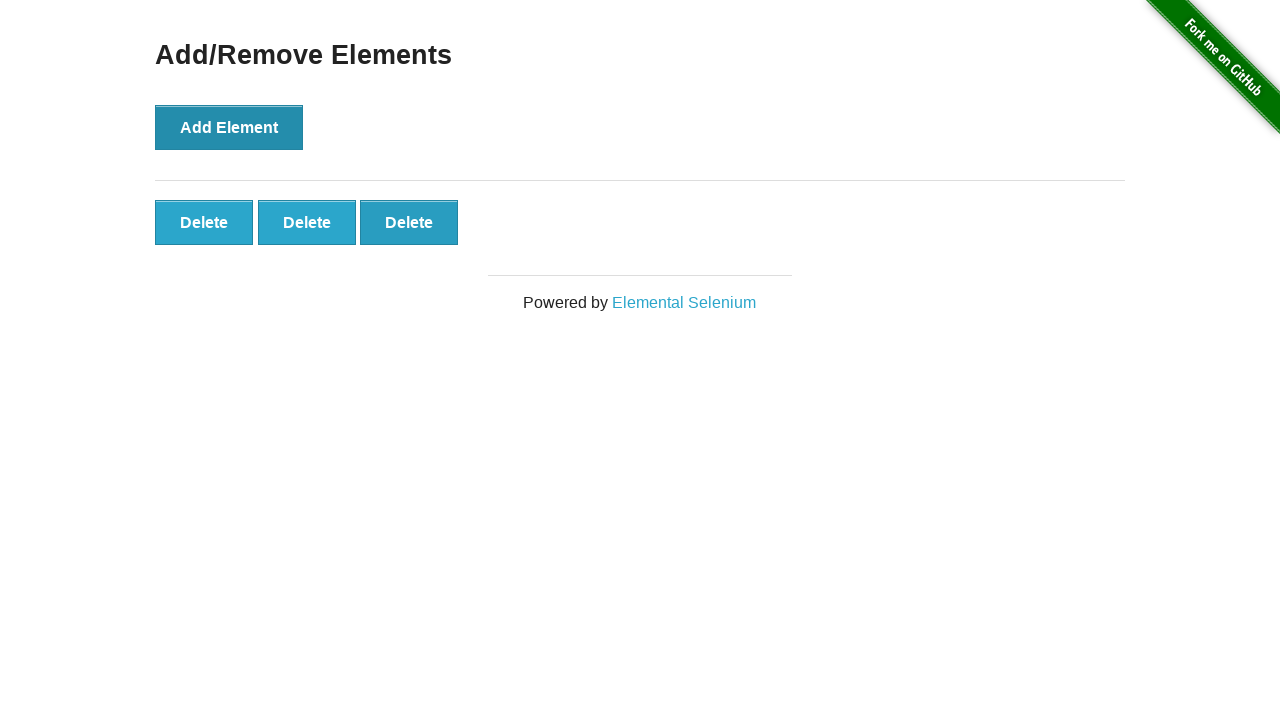

Clicked delete button at index 1 at (307, 222) on xpath=//button[text()='Delete'] >> nth=1
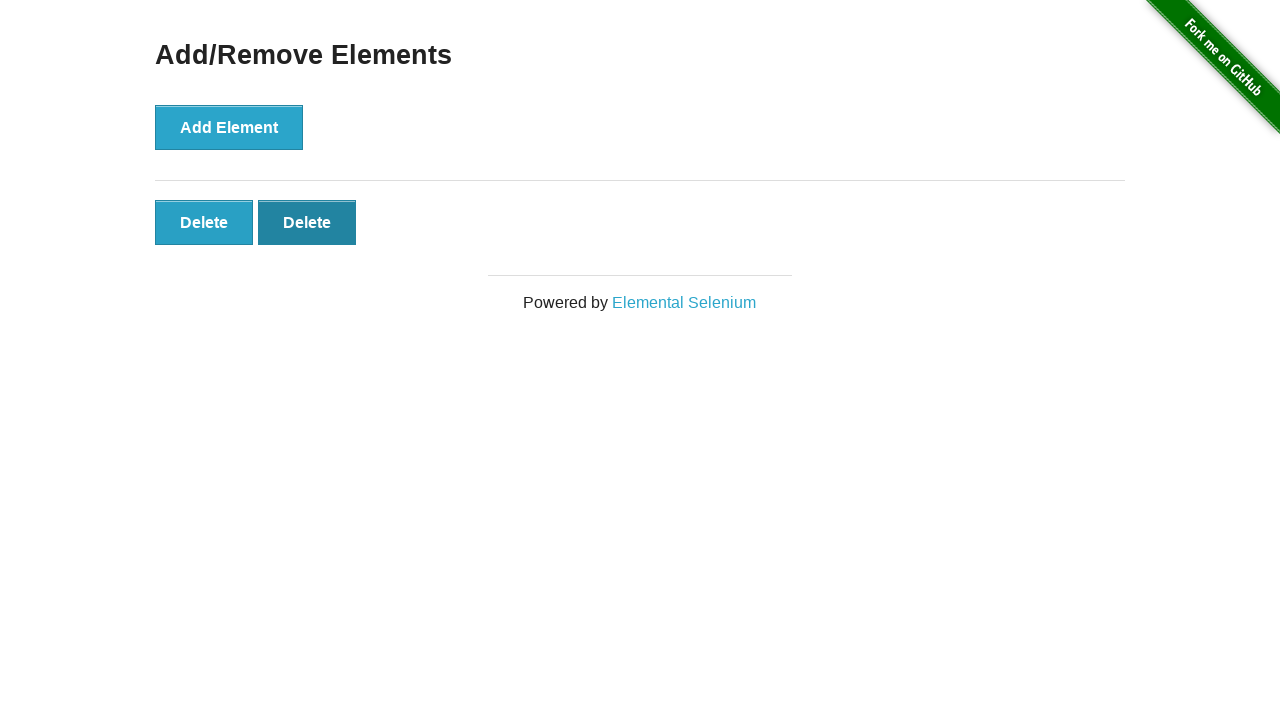

Verified two delete buttons remain after deleting two elements
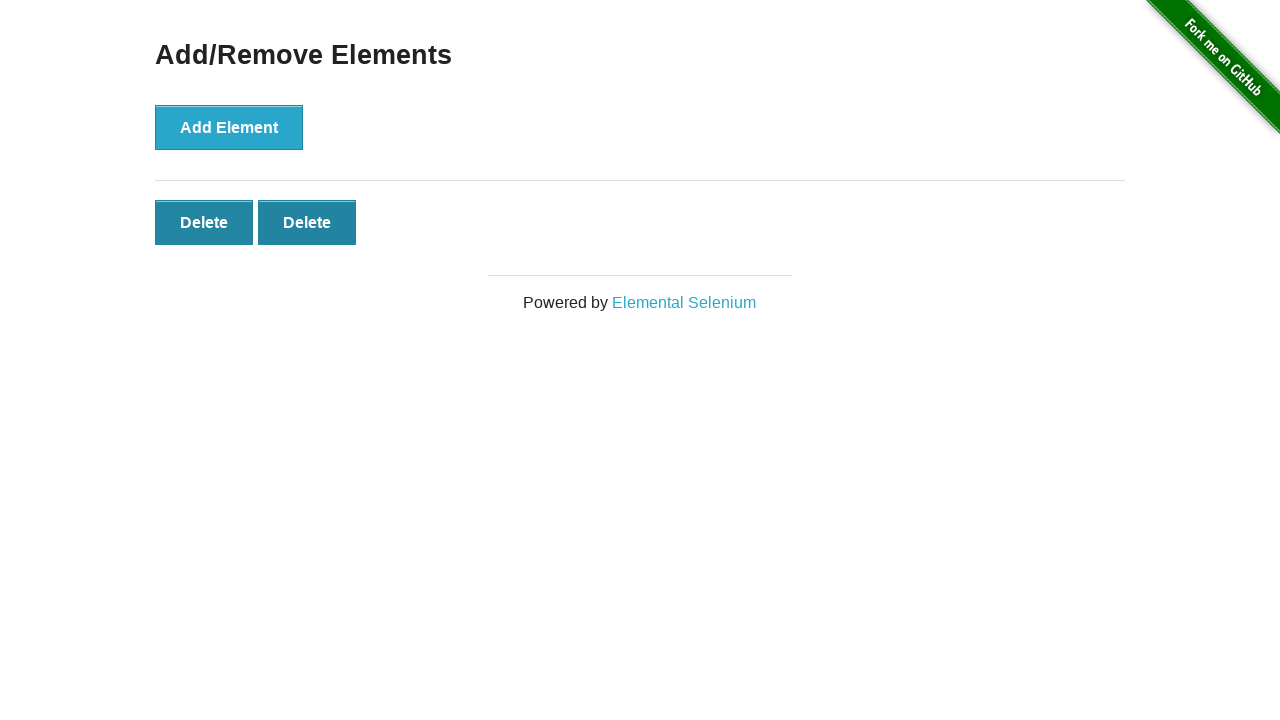

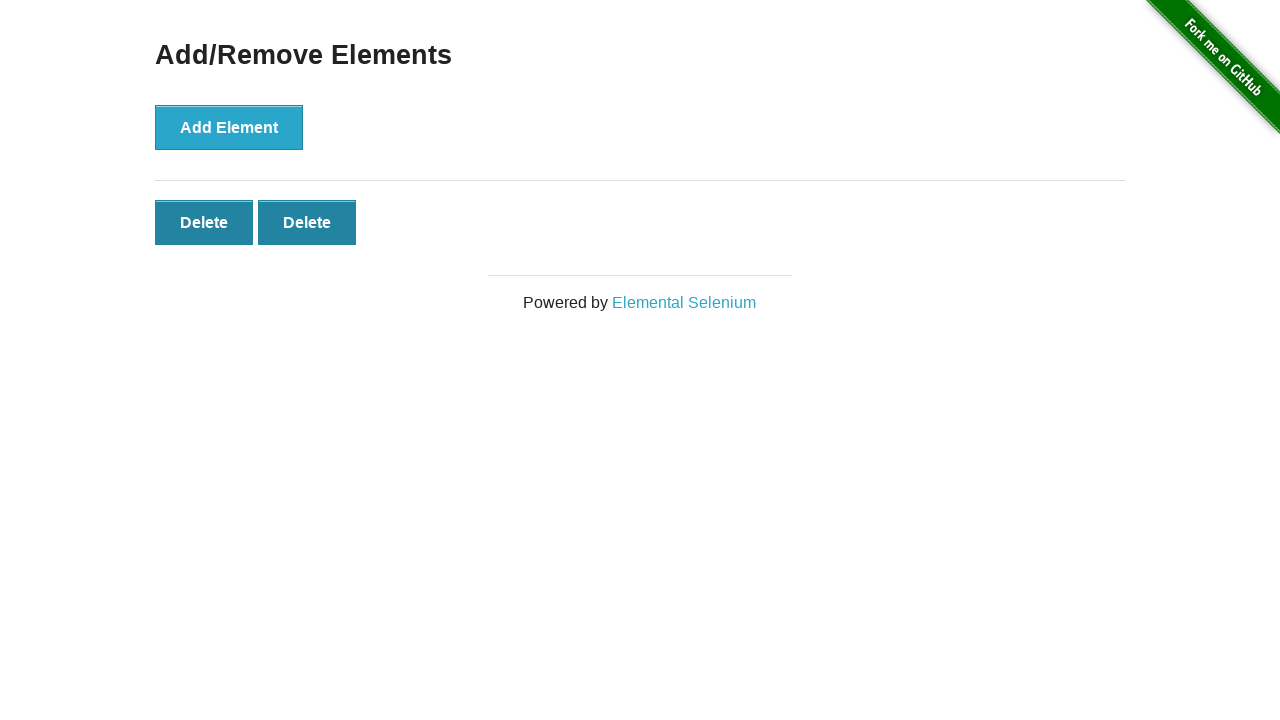